Tests navigation to the Add/Remove Elements page by clicking the link and verifying the URL changes to contain /add_remove_elements/

Starting URL: https://the-internet.herokuapp.com/

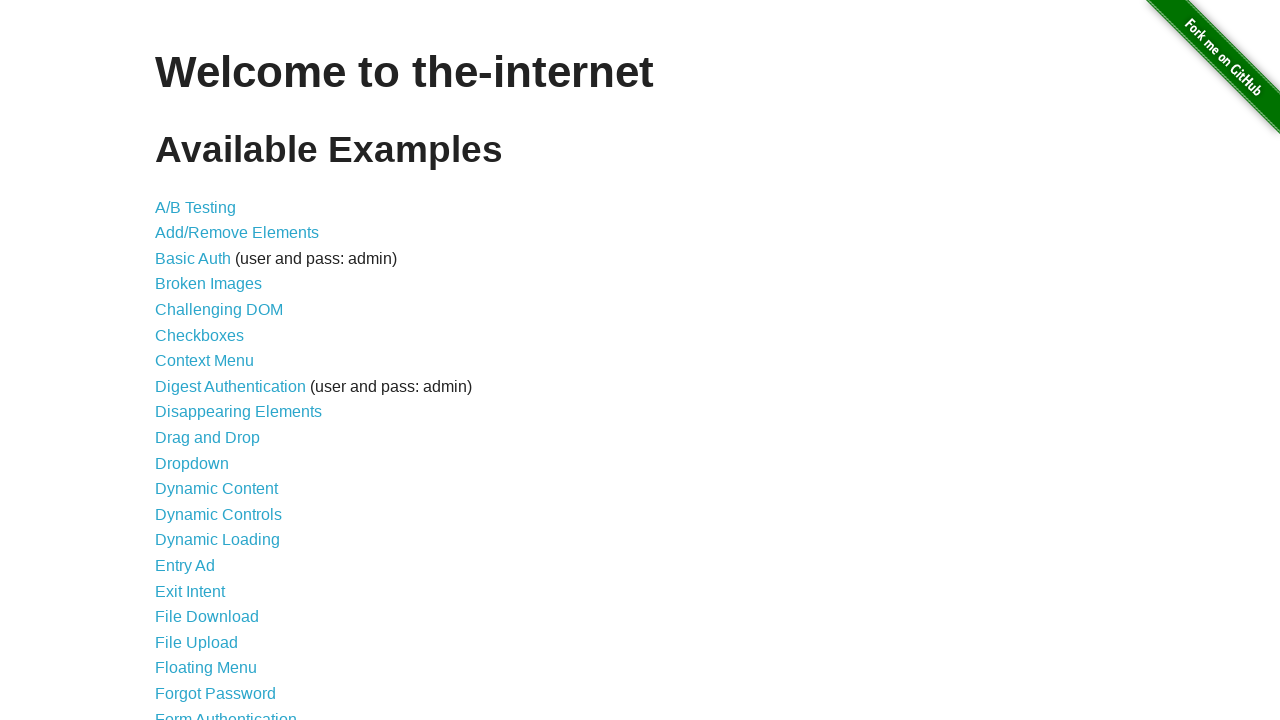

Clicked on the Add/Remove Elements link at (237, 233) on xpath=//a[text()='Add/Remove Elements' and @href='/add_remove_elements/']
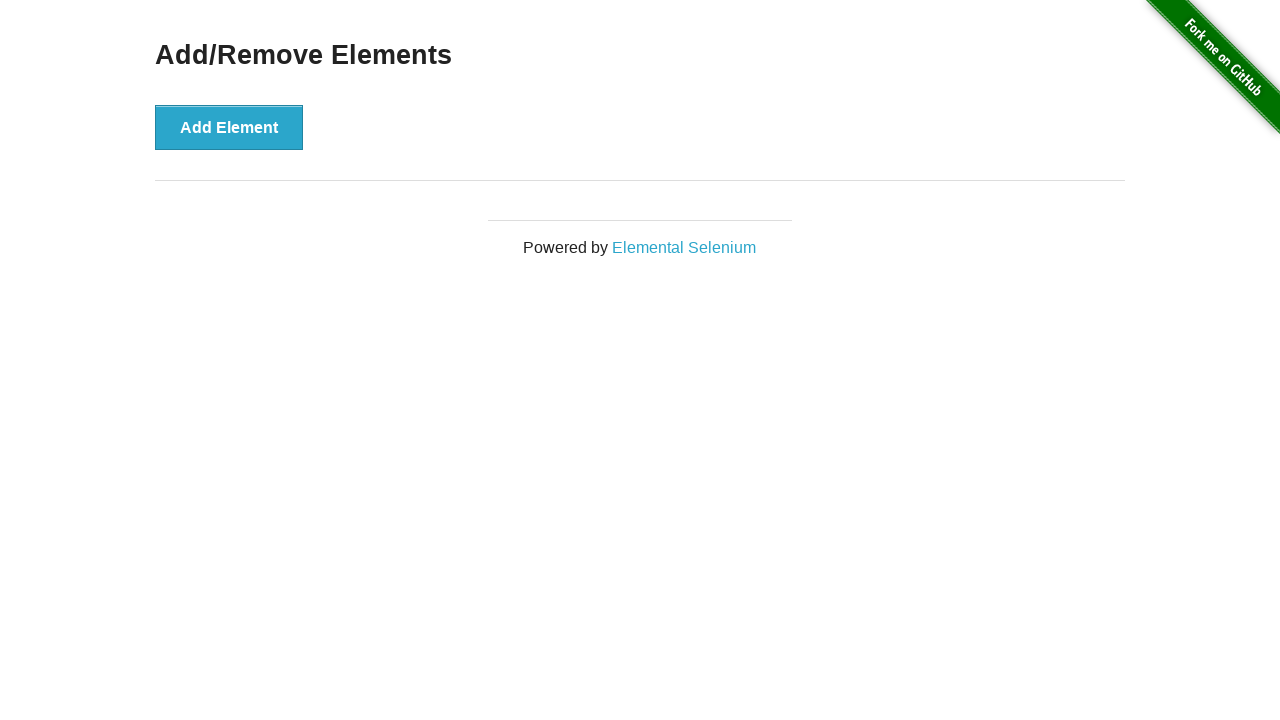

Verified navigation to /add_remove_elements/ page
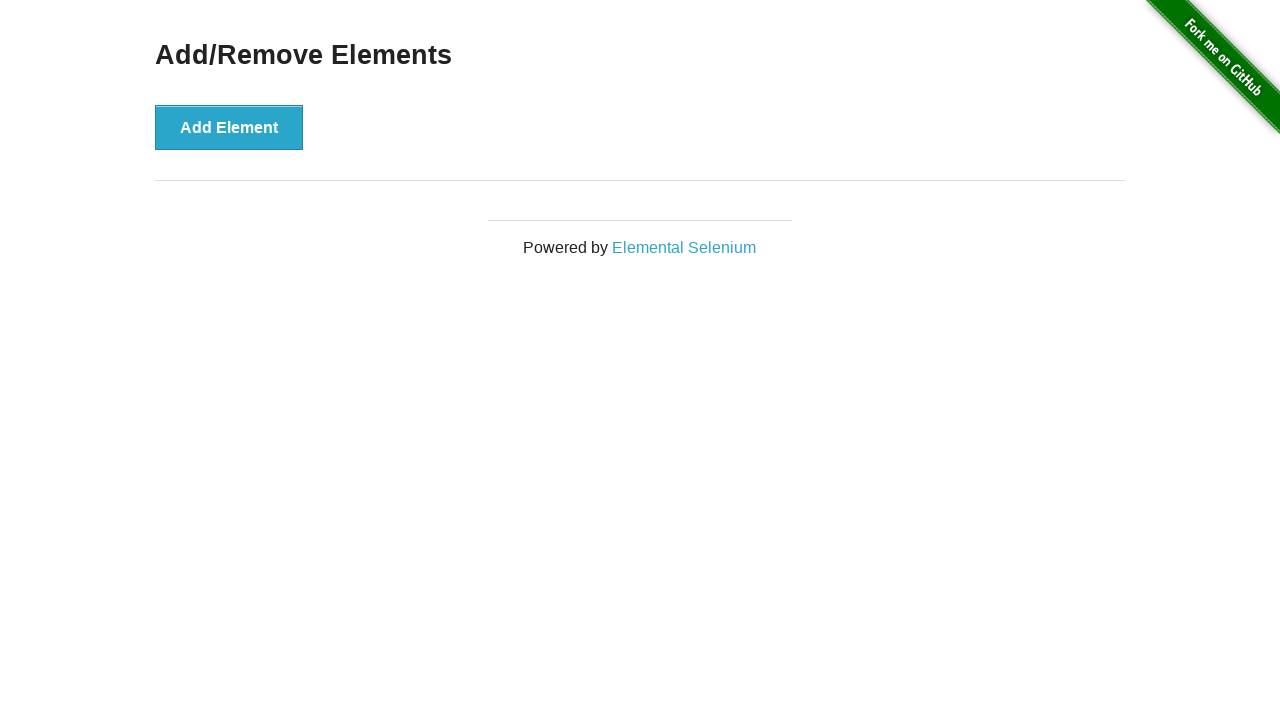

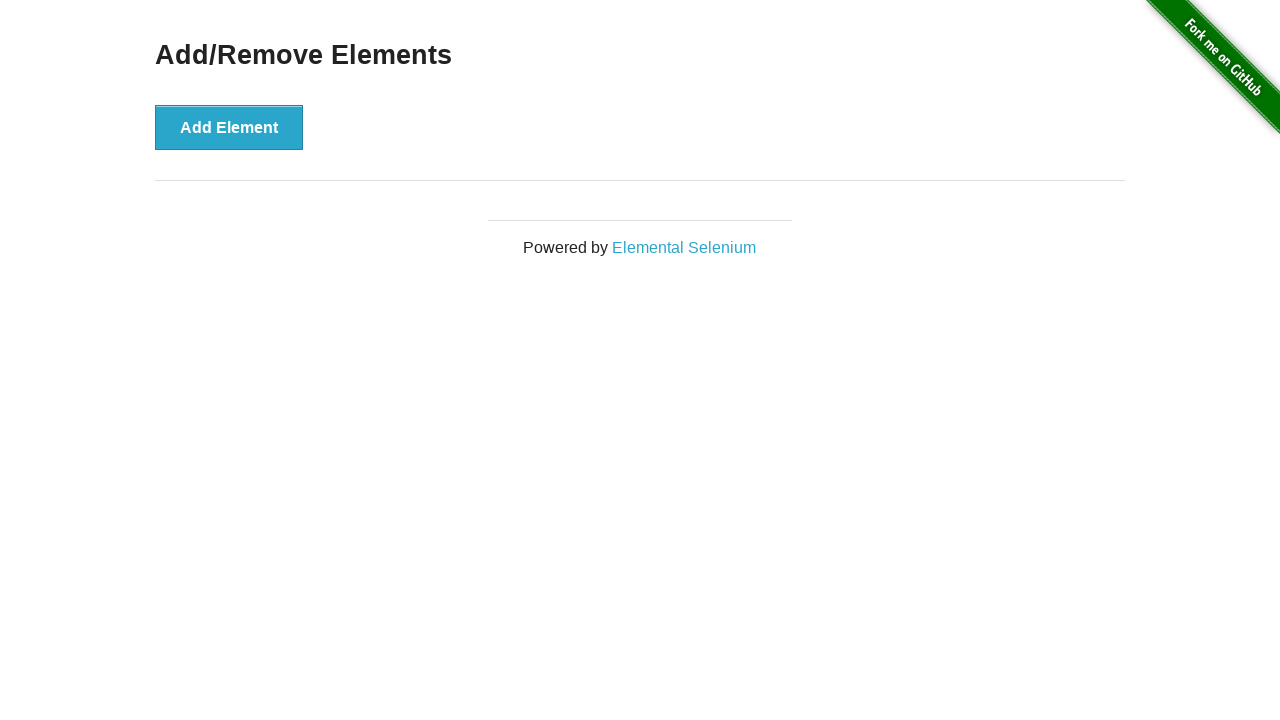